Tests canceling a JavaScript confirm dialog by clicking the JS Confirm button and dismissing it

Starting URL: https://the-internet.herokuapp.com/javascript_alerts

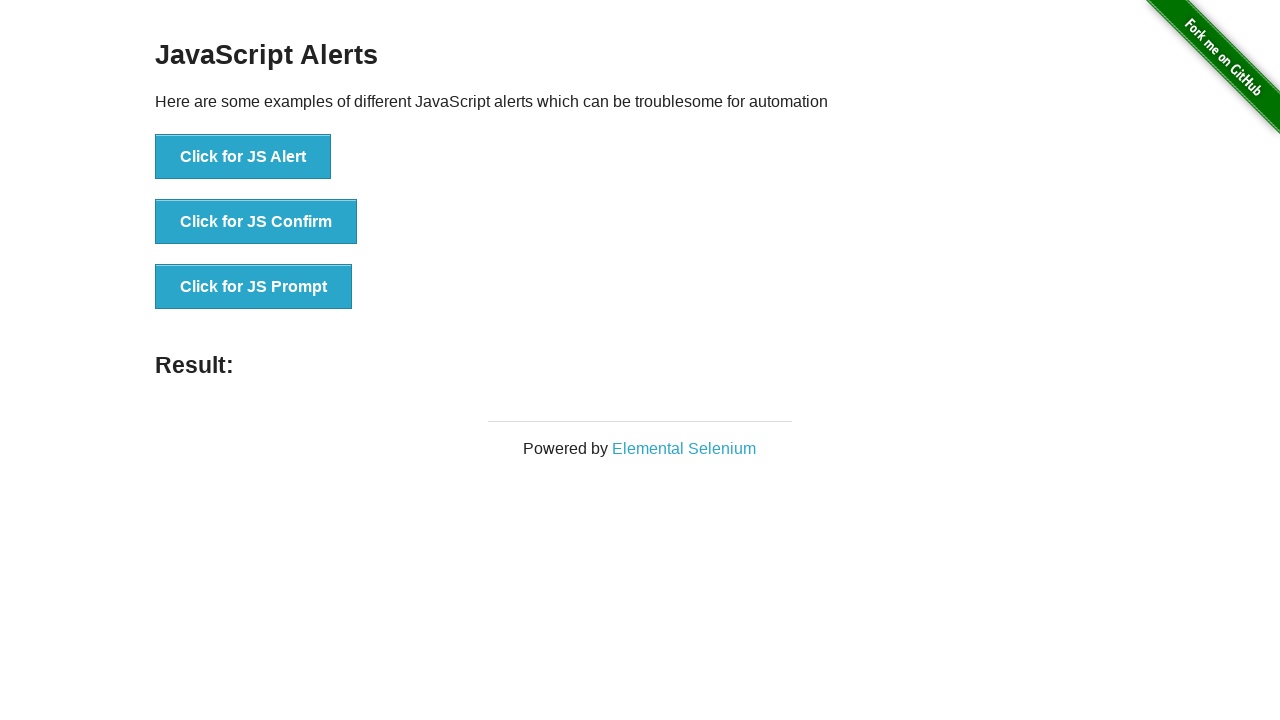

Set up dialog handler to dismiss confirm dialogs
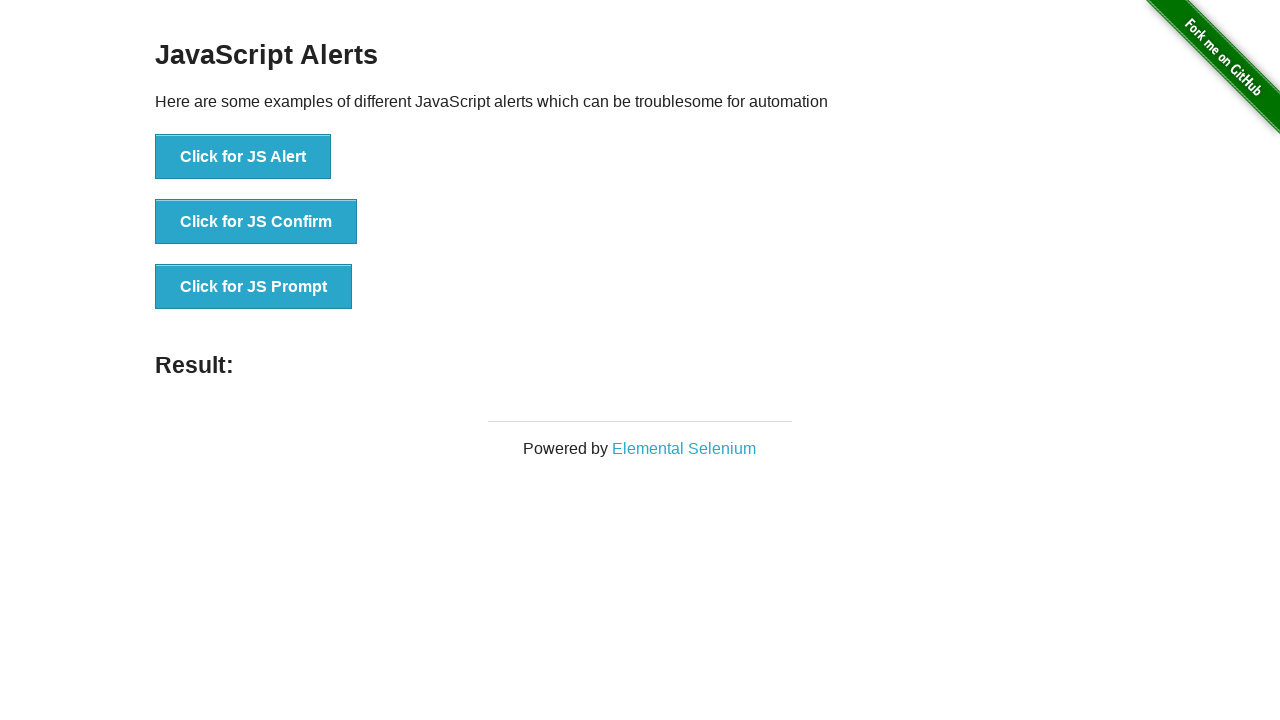

Clicked the JS Confirm button at (256, 222) on button:has-text('Click for JS Confirm')
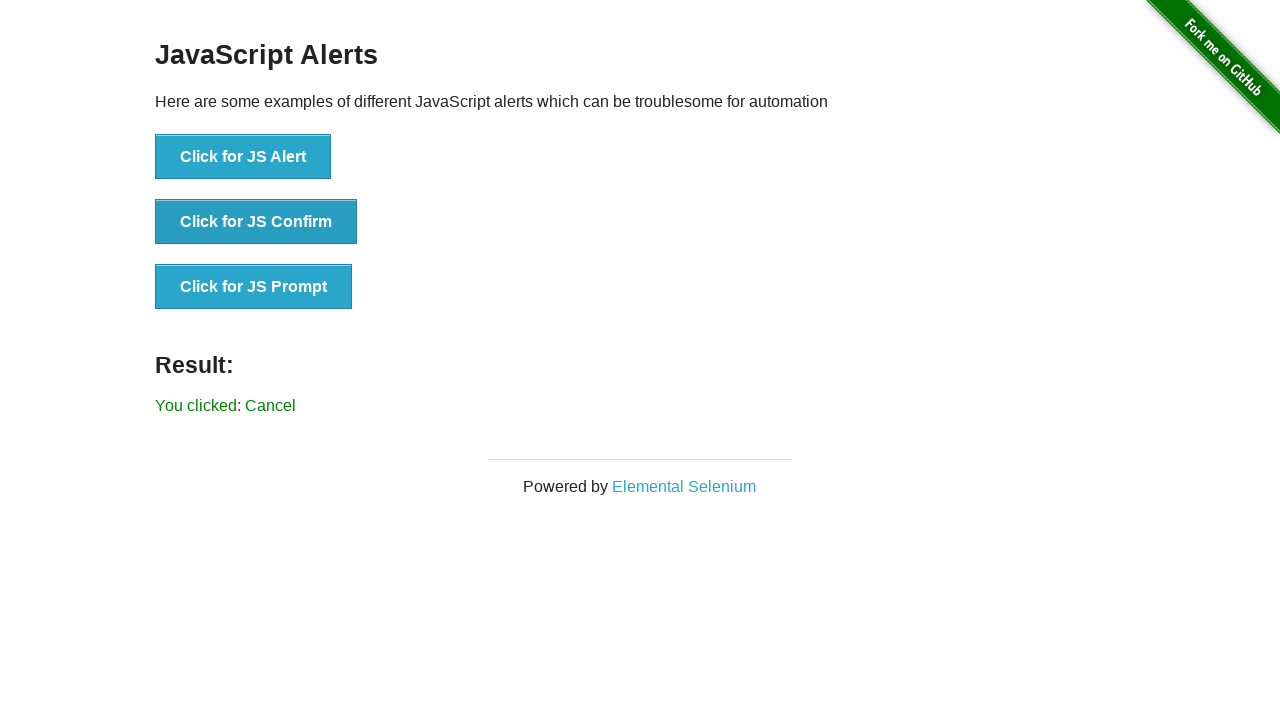

Verified that the confirm dialog was cancelled and result text displays 'You clicked: Cancel'
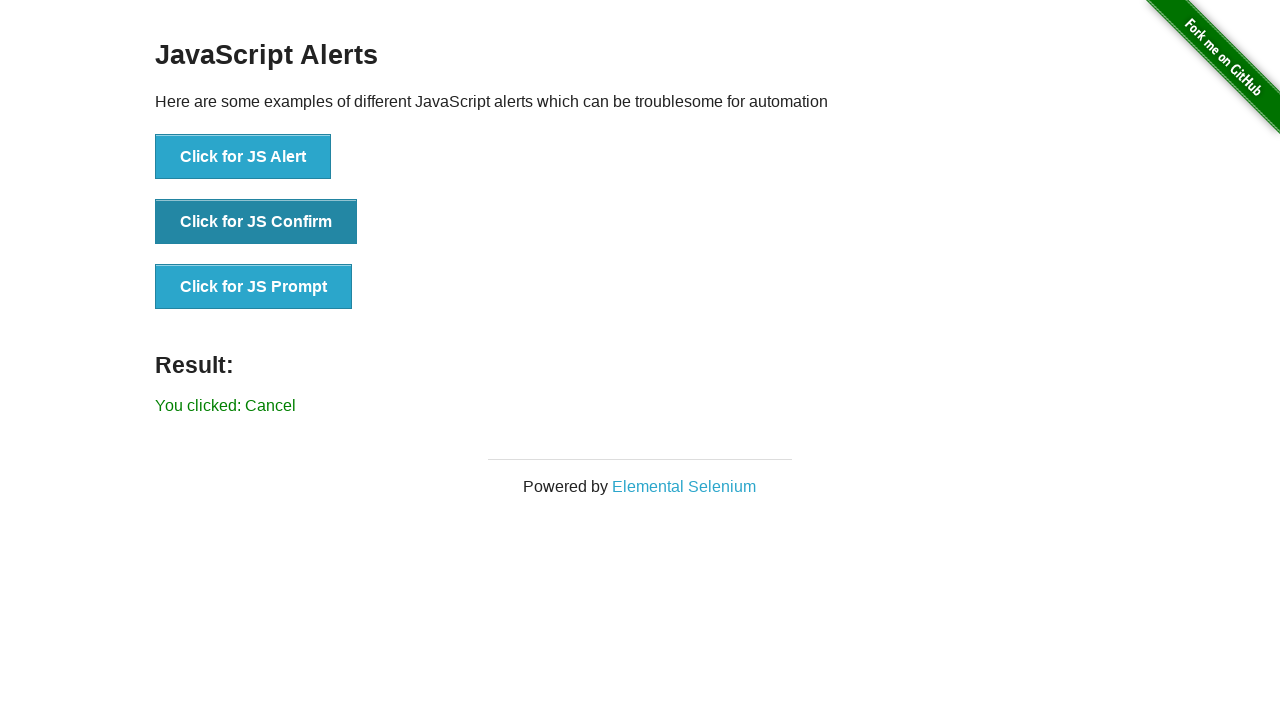

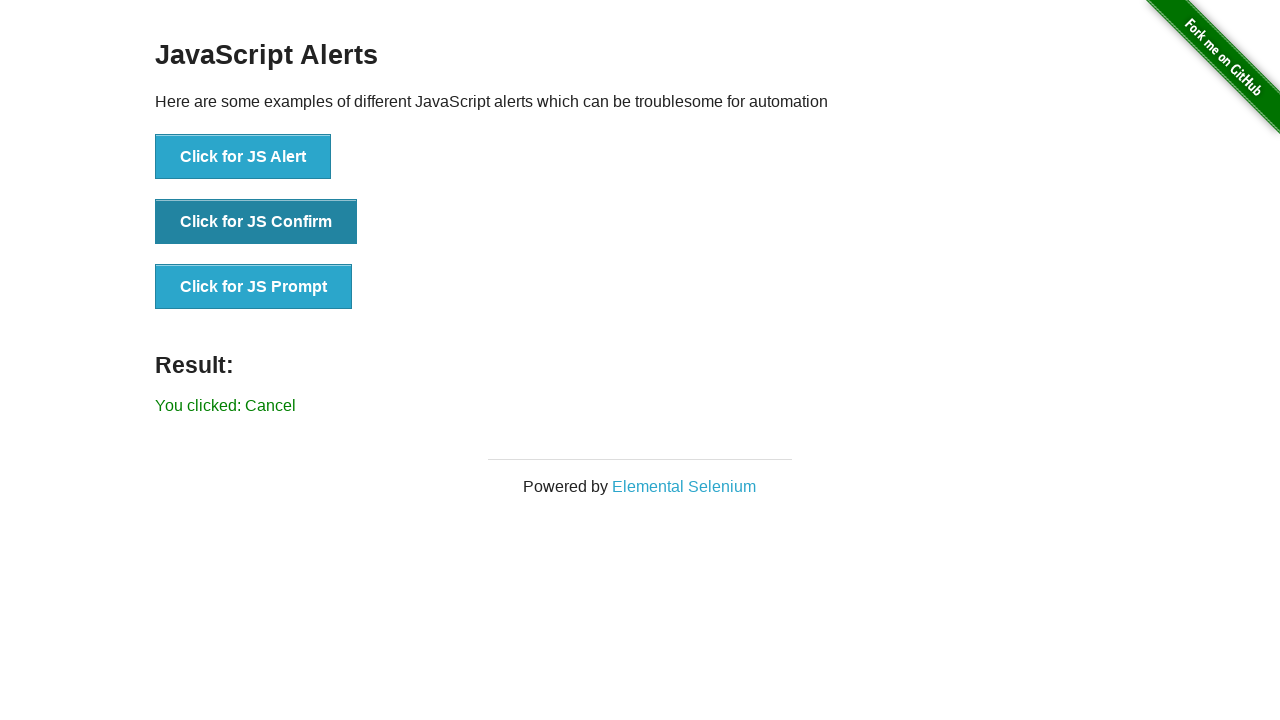